Tests a form submission that involves retrieving an attribute value, calculating a result using a mathematical formula, and filling out form fields including checkbox and radio button selection

Starting URL: http://suninjuly.github.io/get_attribute.html

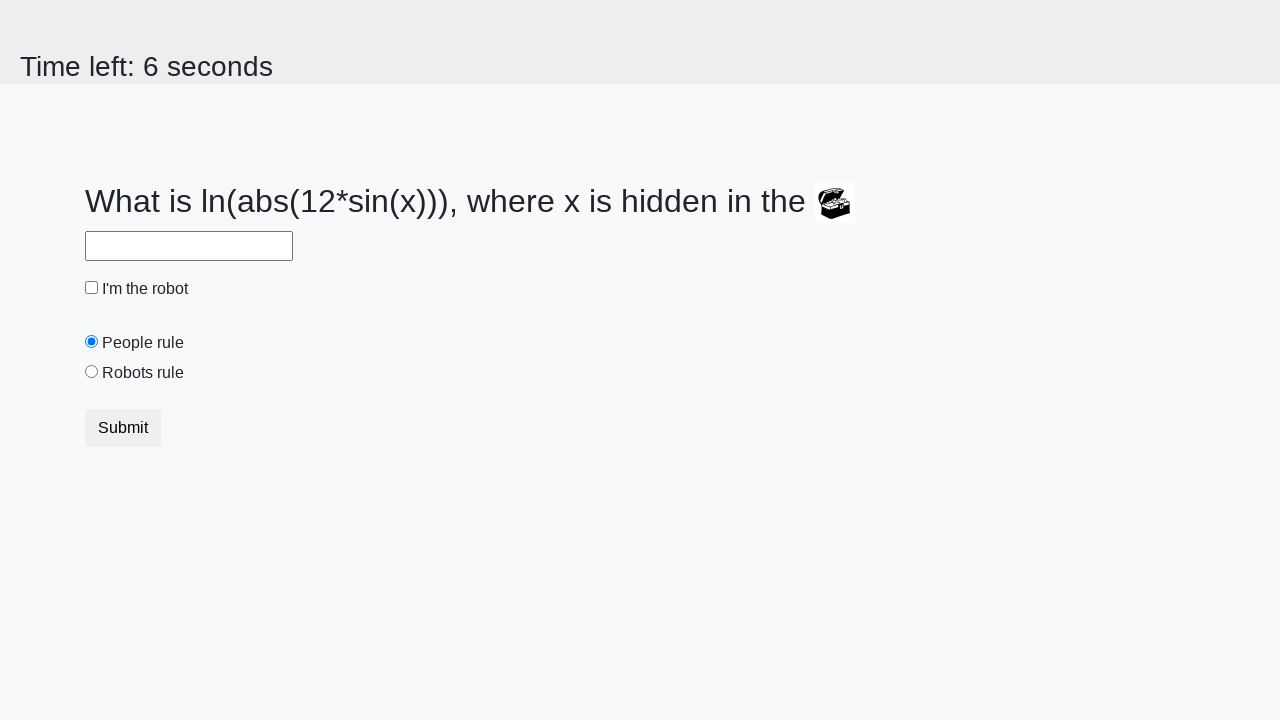

Located treasure element
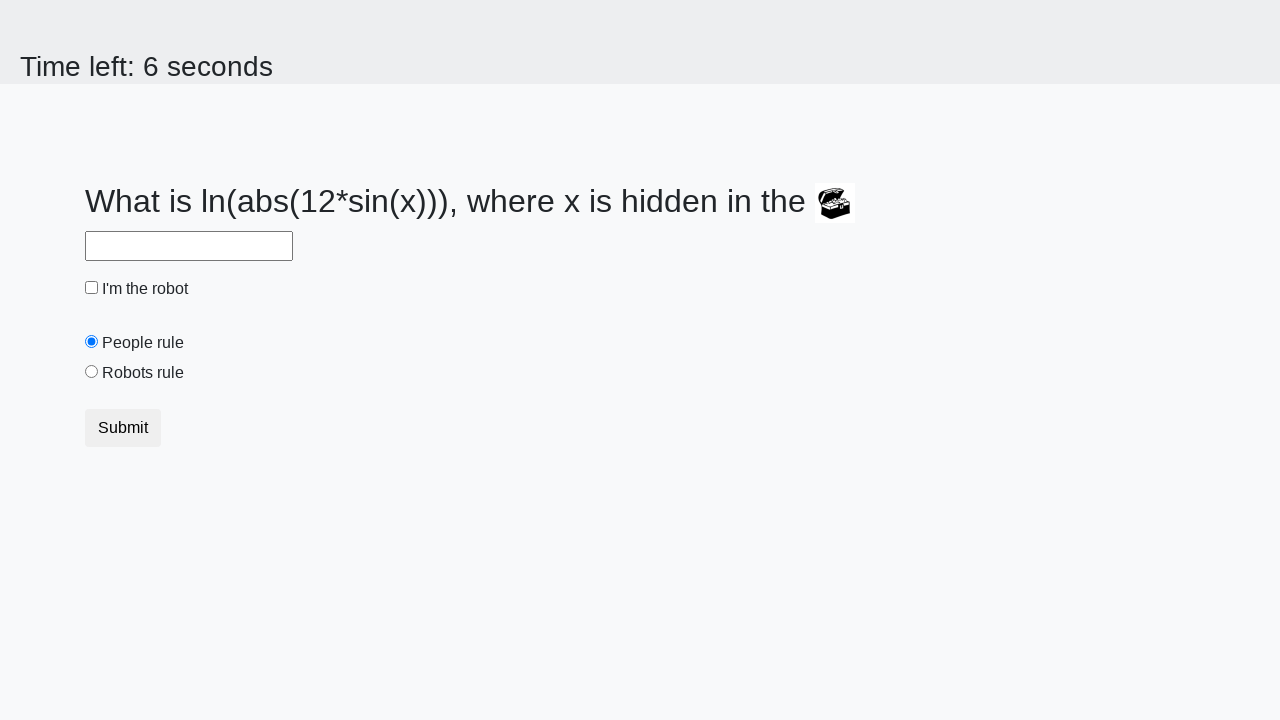

Retrieved valuex attribute from treasure element: 718
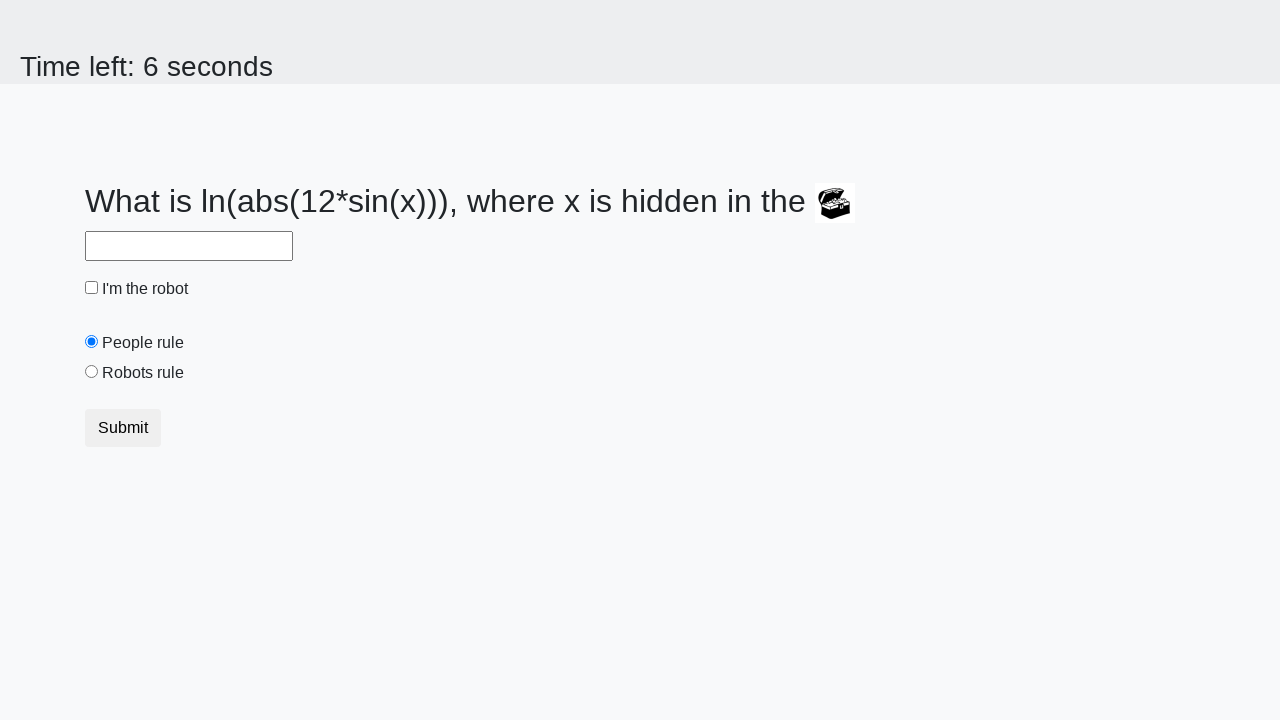

Calculated result using mathematical formula: 2.4741989997857234
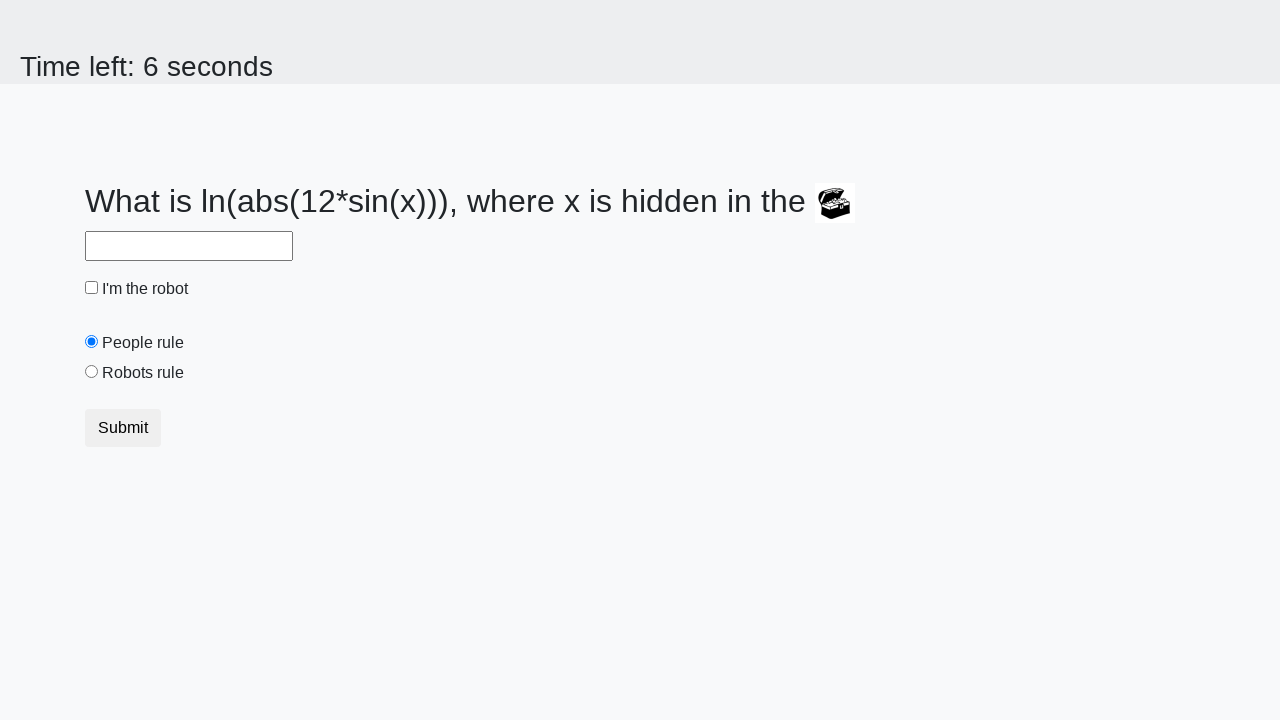

Filled answer field with calculated value on #answer
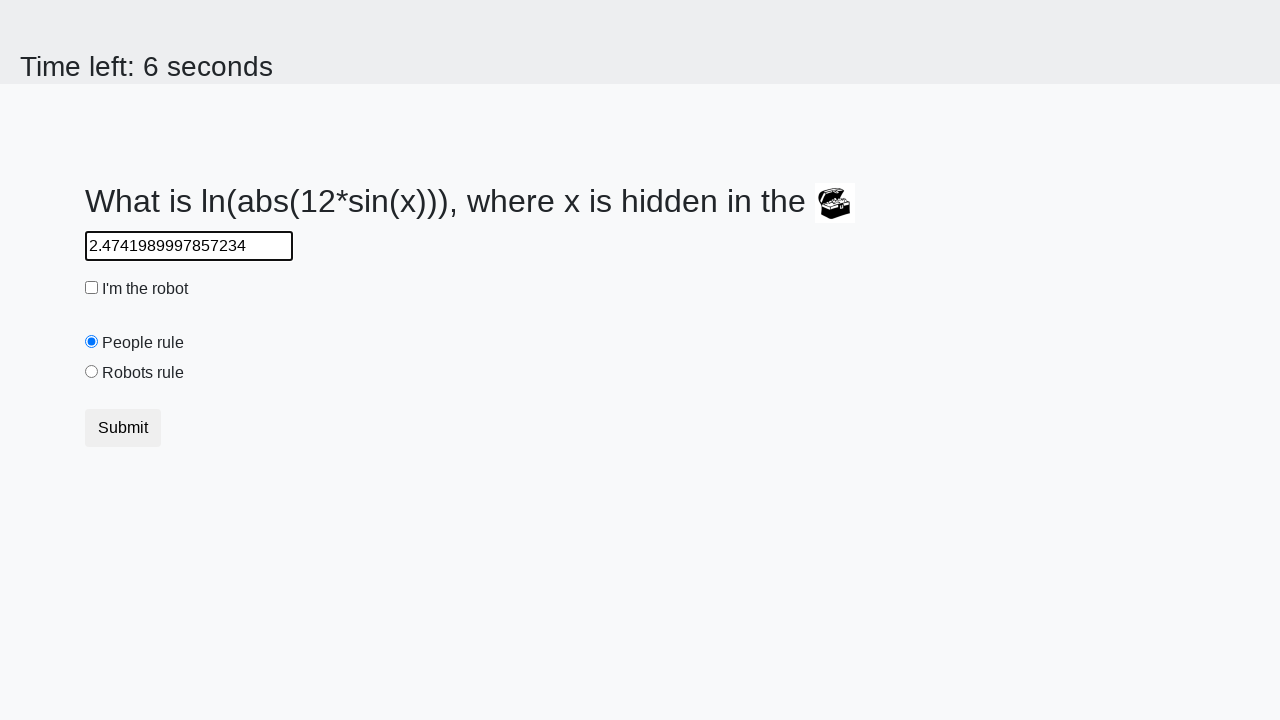

Clicked robot checkbox at (92, 288) on #robotCheckbox
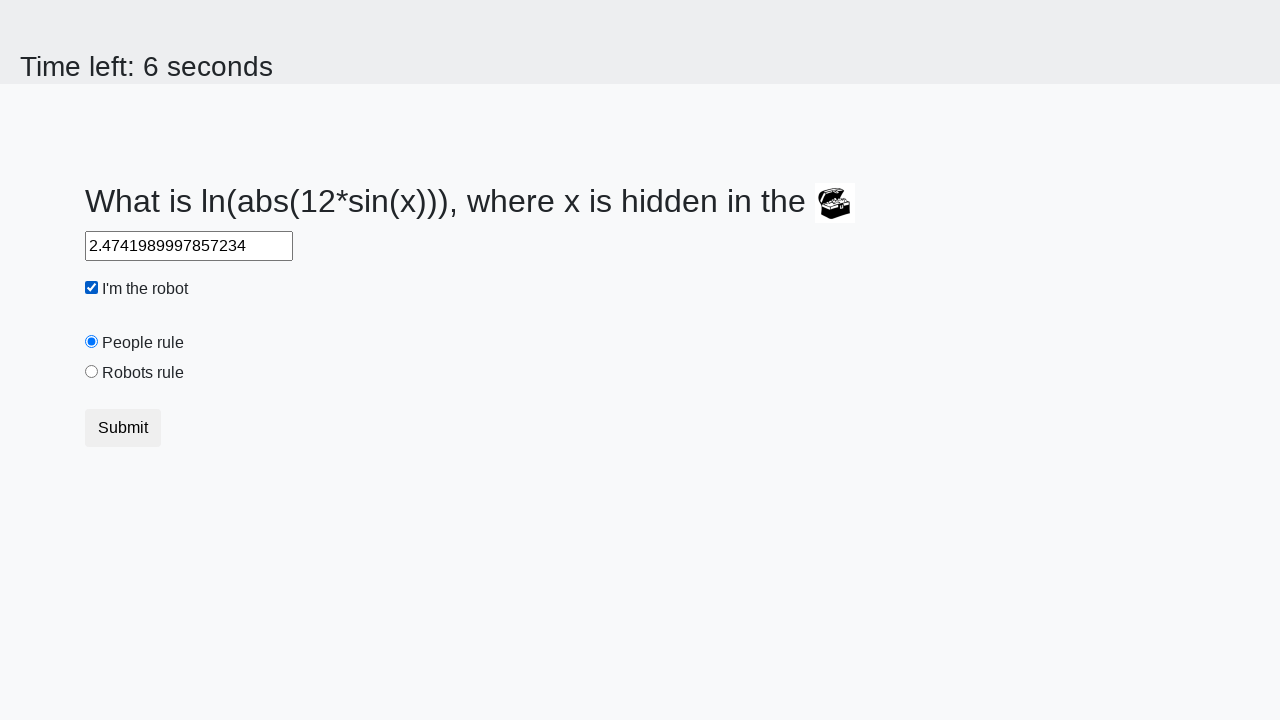

Selected robots rule radio button at (92, 372) on #robotsRule
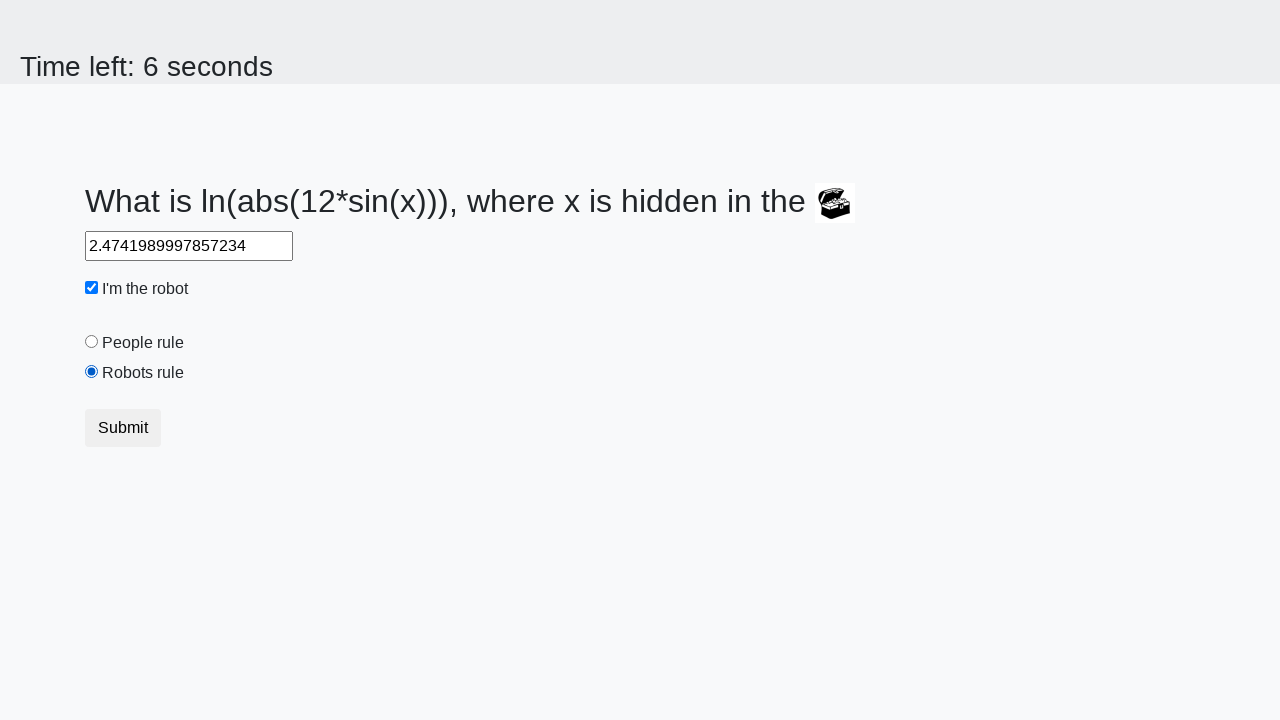

Clicked form submit button at (123, 428) on [type='submit']
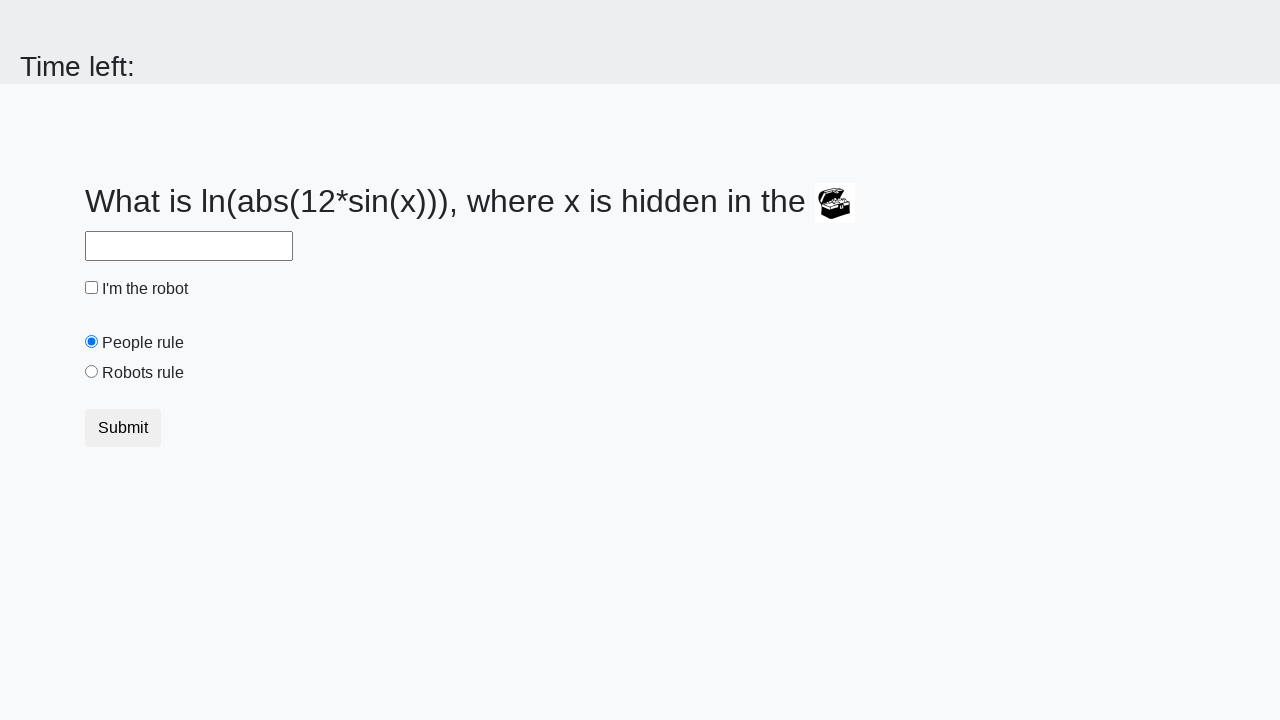

Waited 3 seconds for form submission result
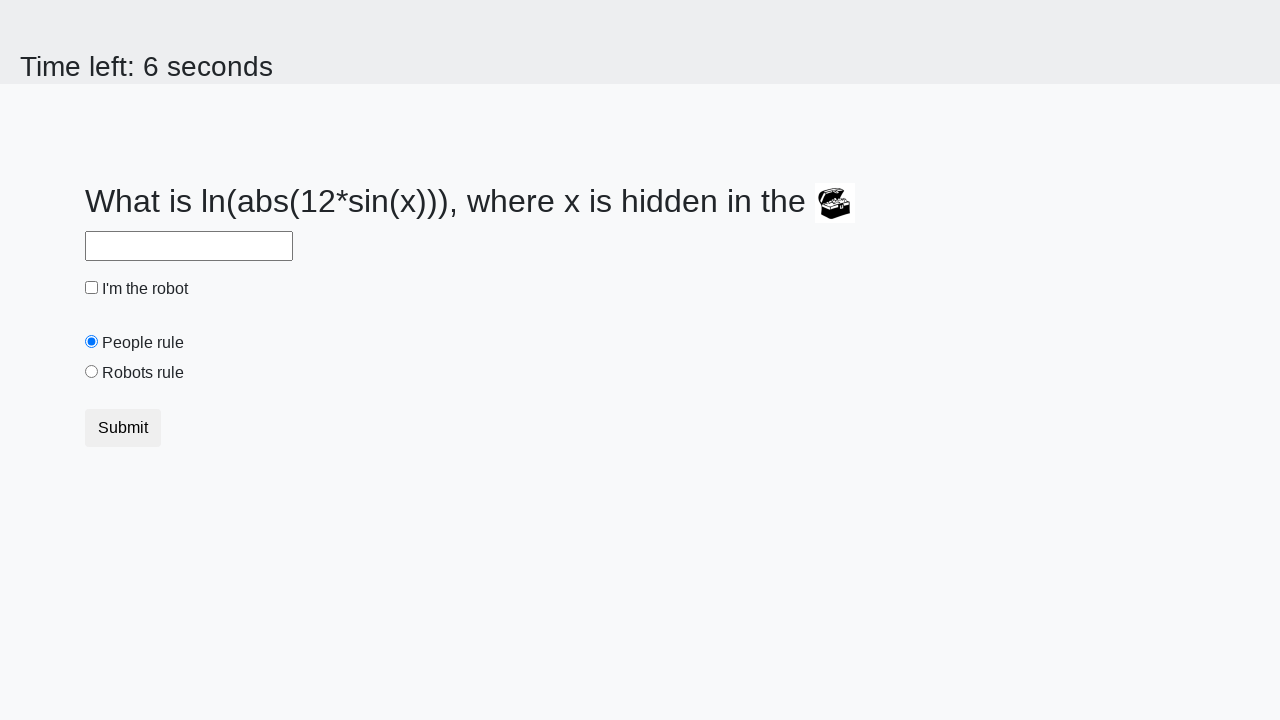

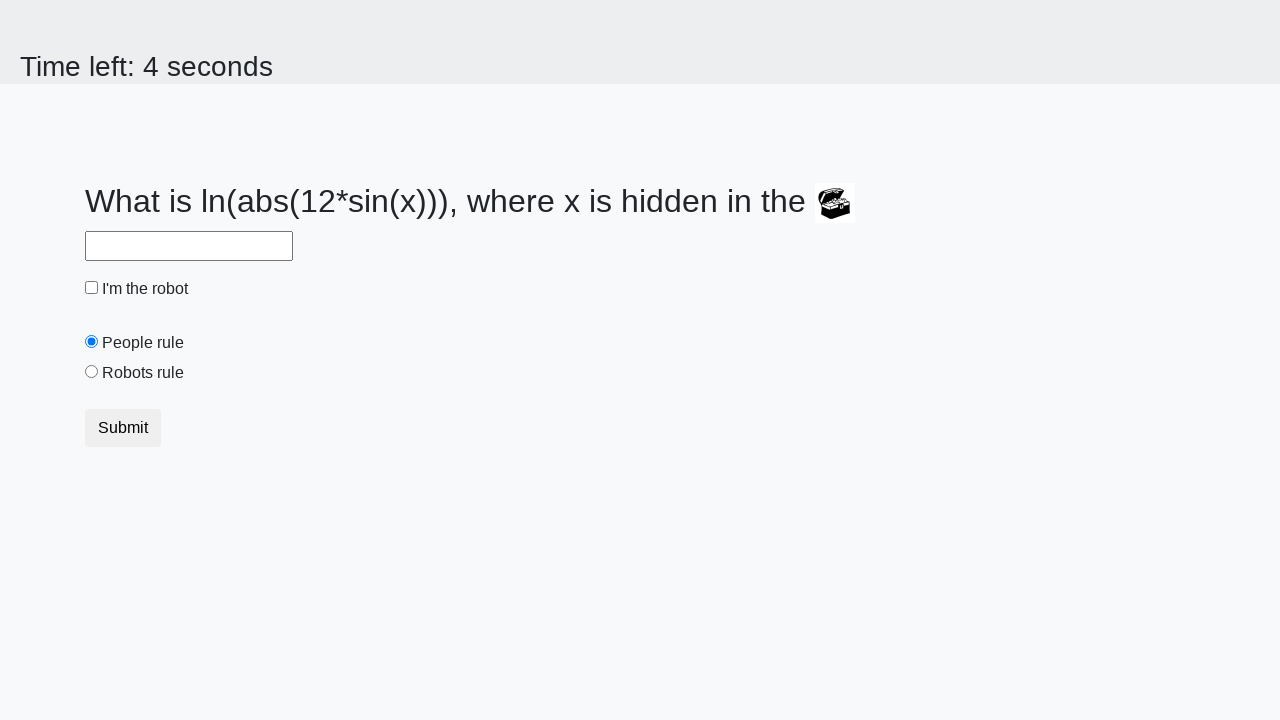